Tests checkbox functionality by clicking to toggle both checkboxes

Starting URL: https://practice.expandtesting.com/checkboxes

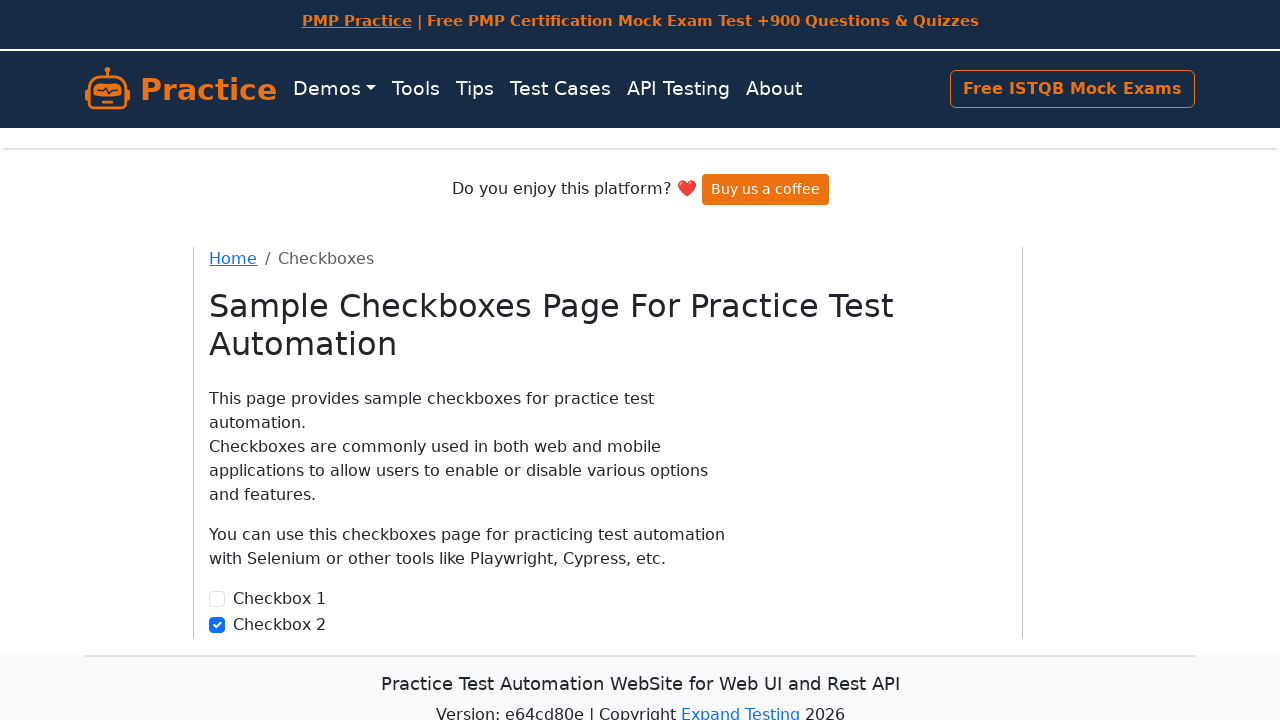

Clicked first checkbox to toggle its state at (217, 599) on [id="checkbox1"]
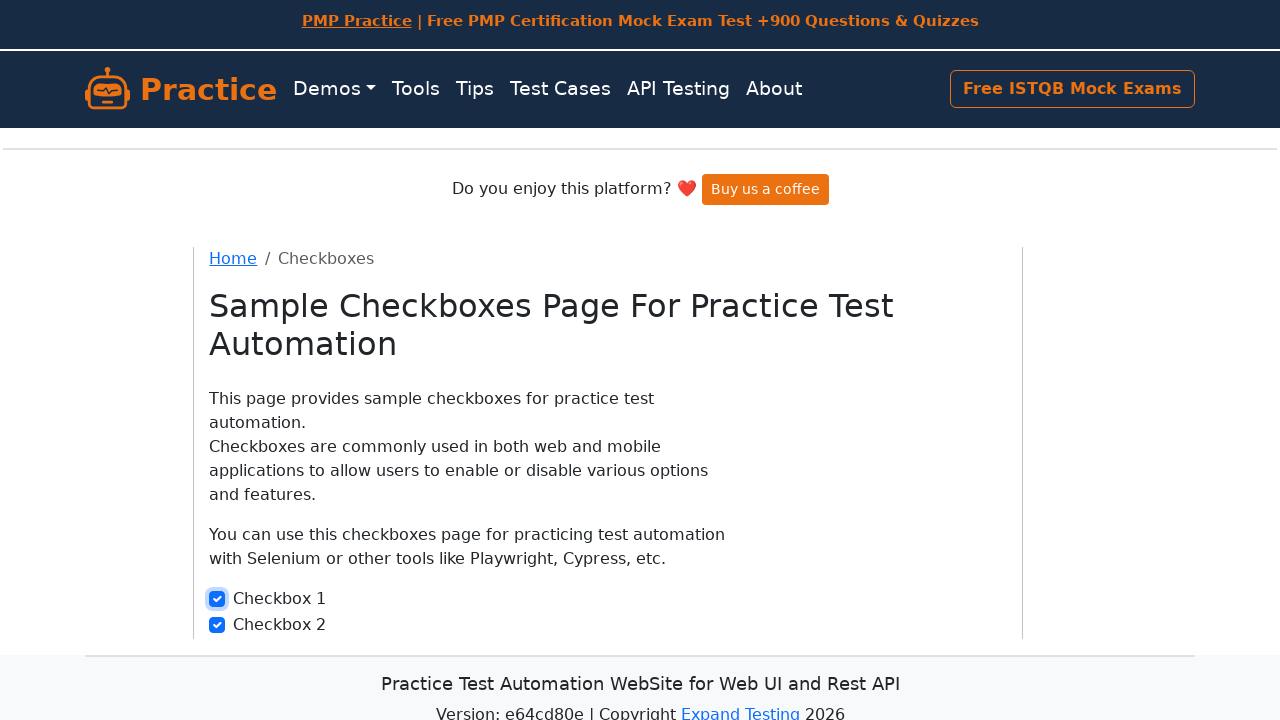

Clicked second checkbox to toggle its state at (217, 625) on [id="checkbox2"]
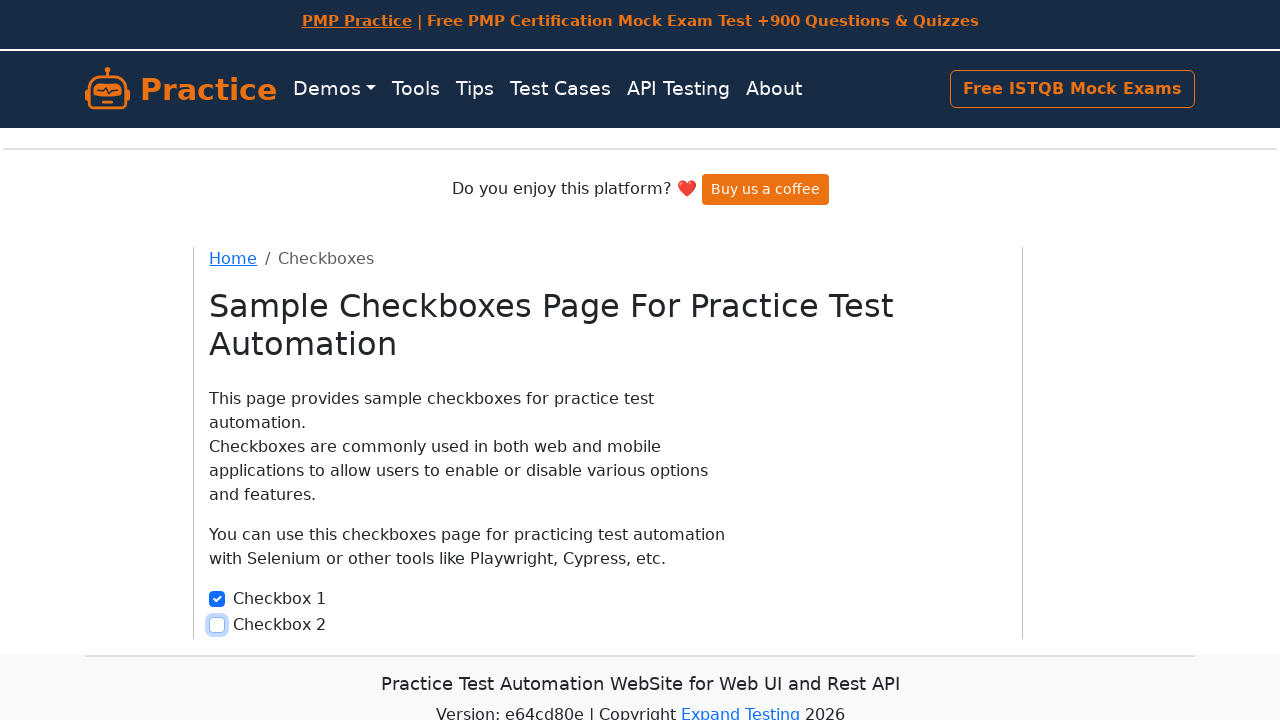

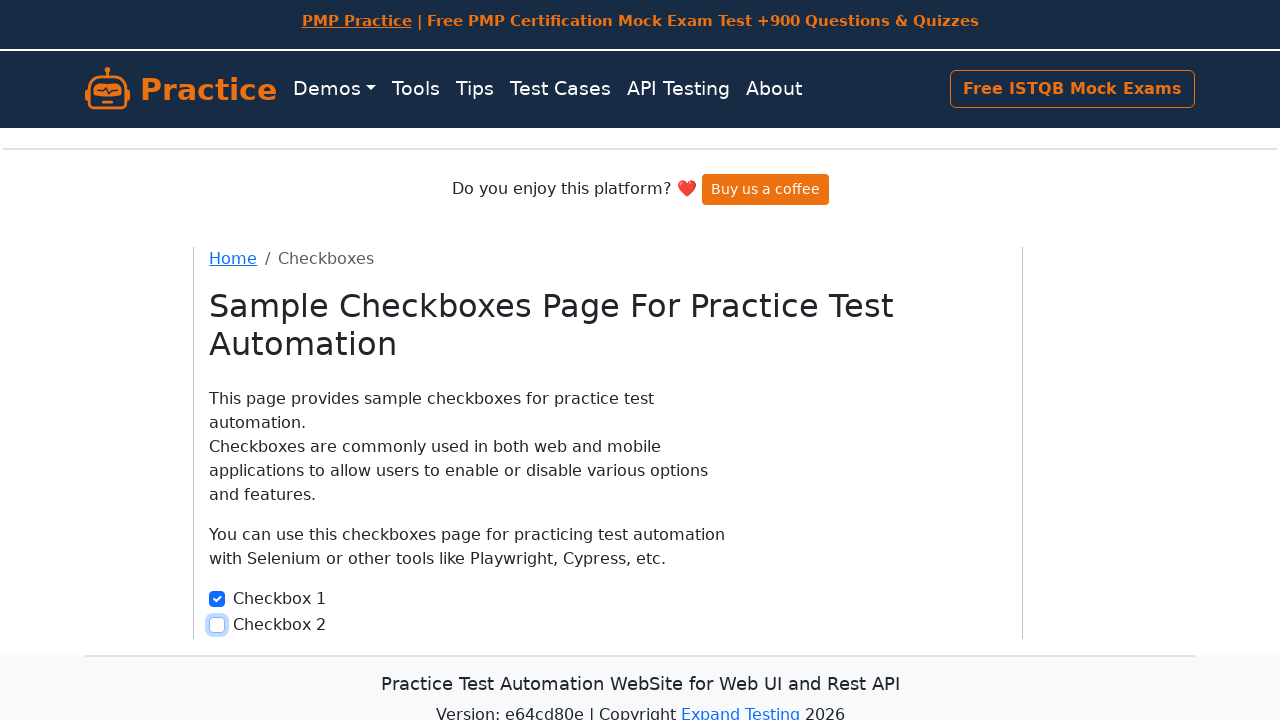